Tests drag-and-drop functionality within an iframe by dragging an element and dropping it onto a target element on the jQuery UI demo page

Starting URL: https://jqueryui.com/droppable/

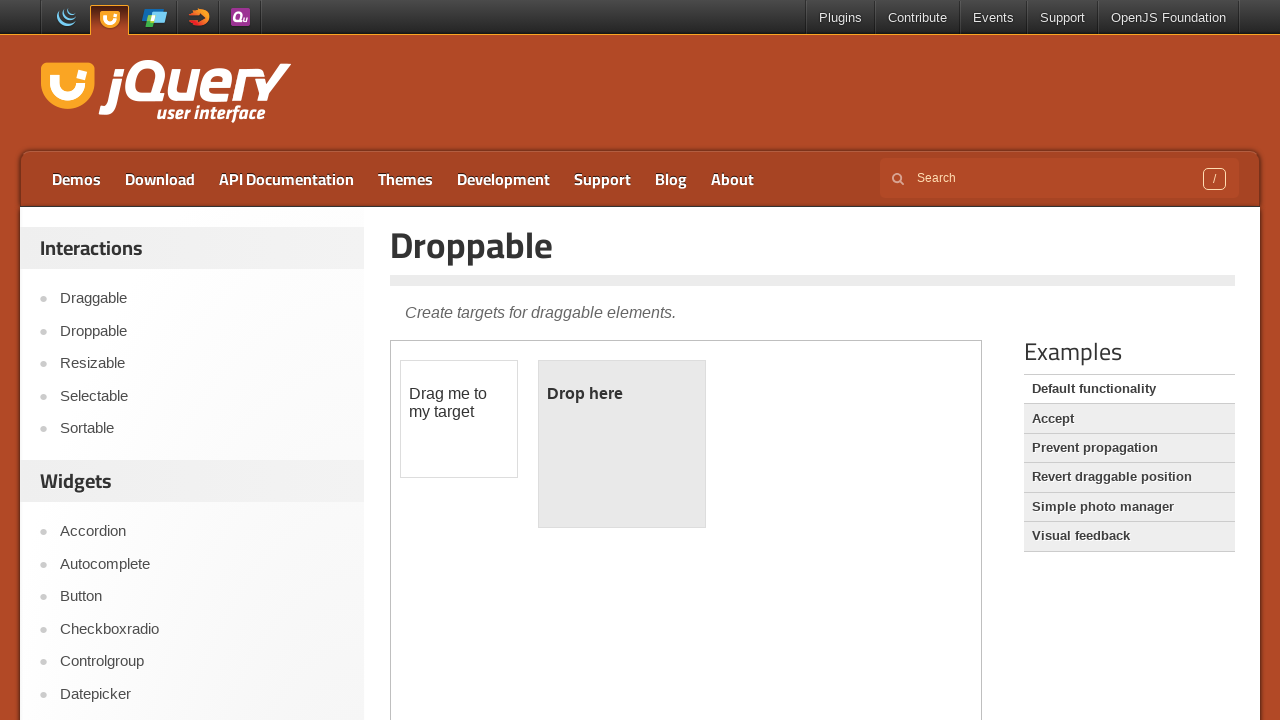

Located the demo iframe containing drag-and-drop elements
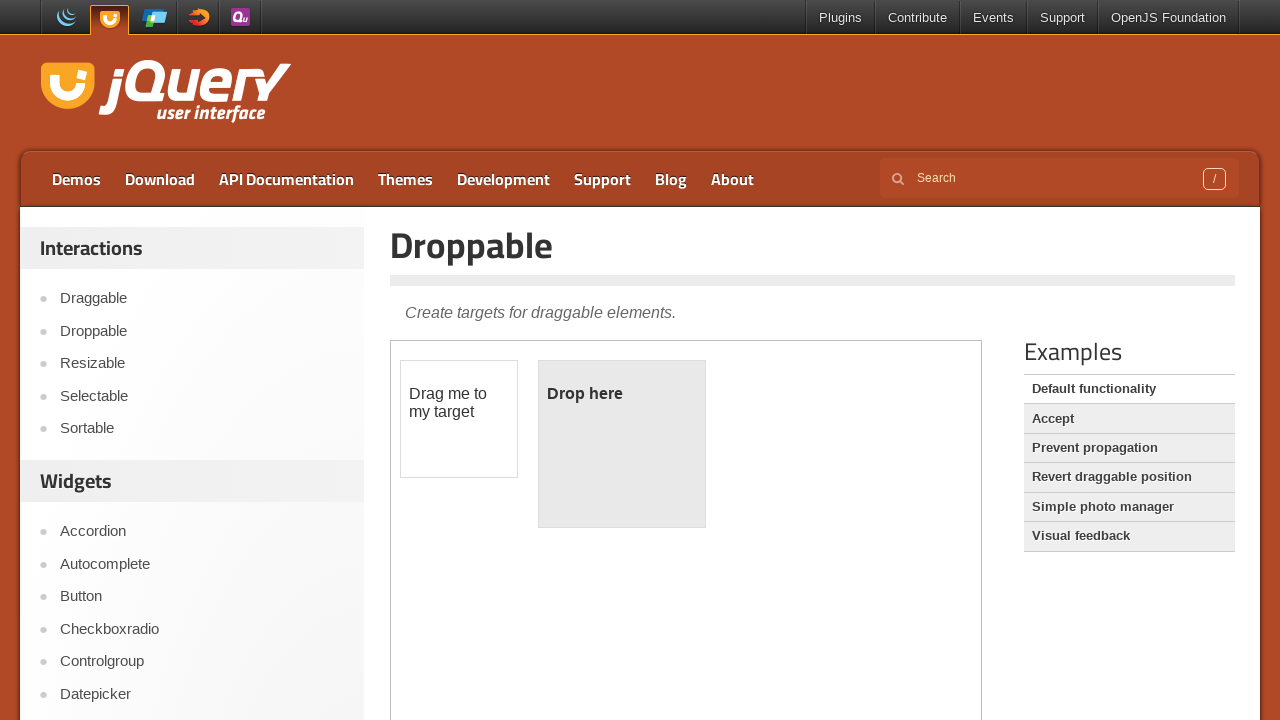

Clicked on the draggable element at (459, 419) on .demo-frame >> internal:control=enter-frame >> #draggable
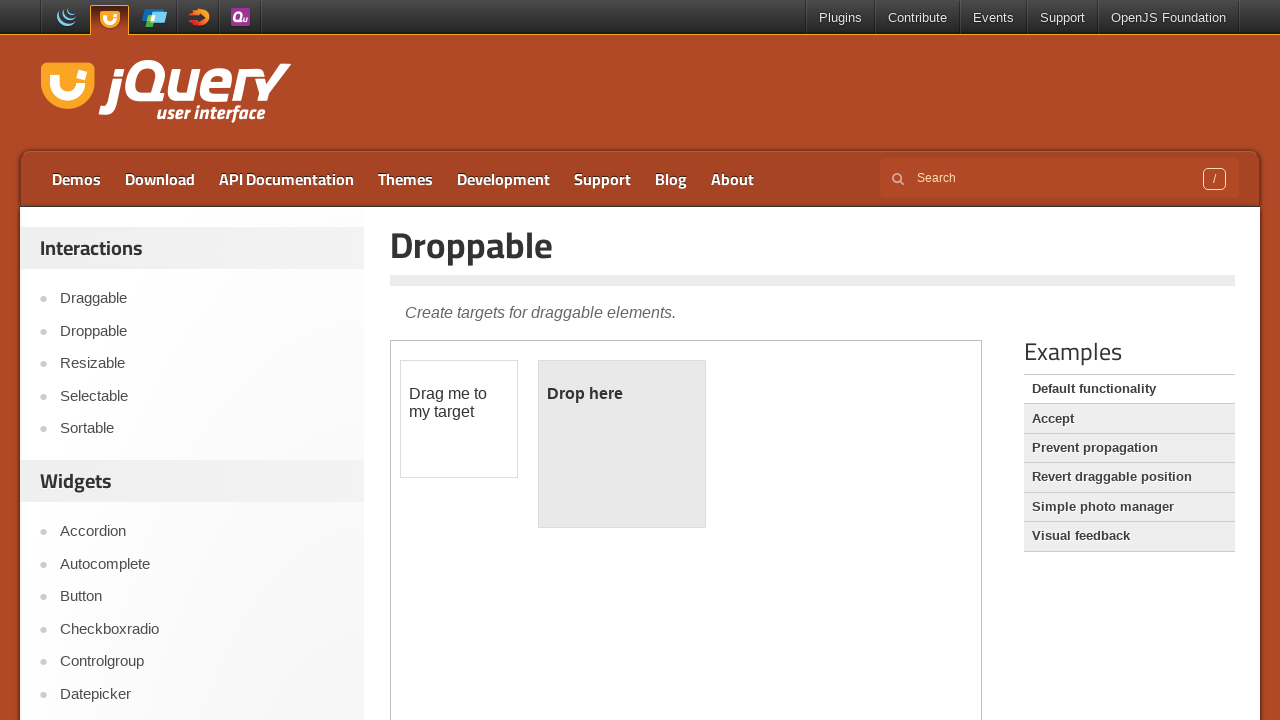

Dragged the draggable element and dropped it onto the droppable target at (622, 444)
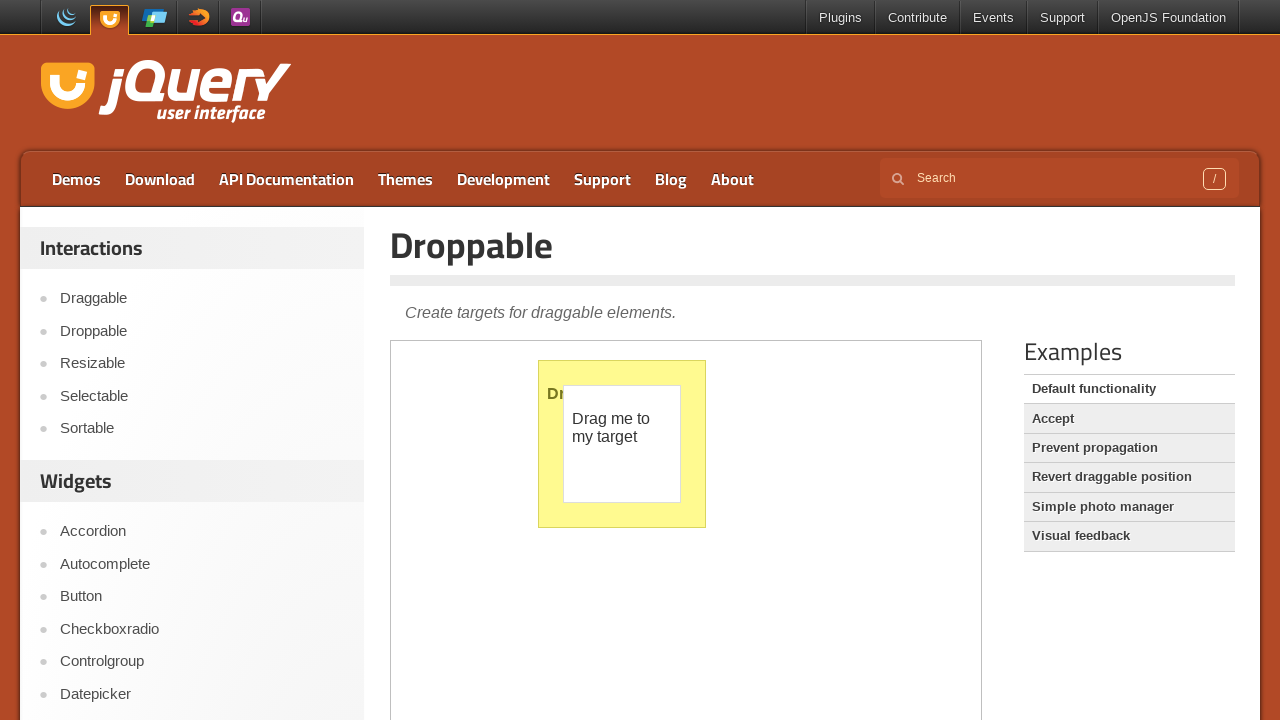

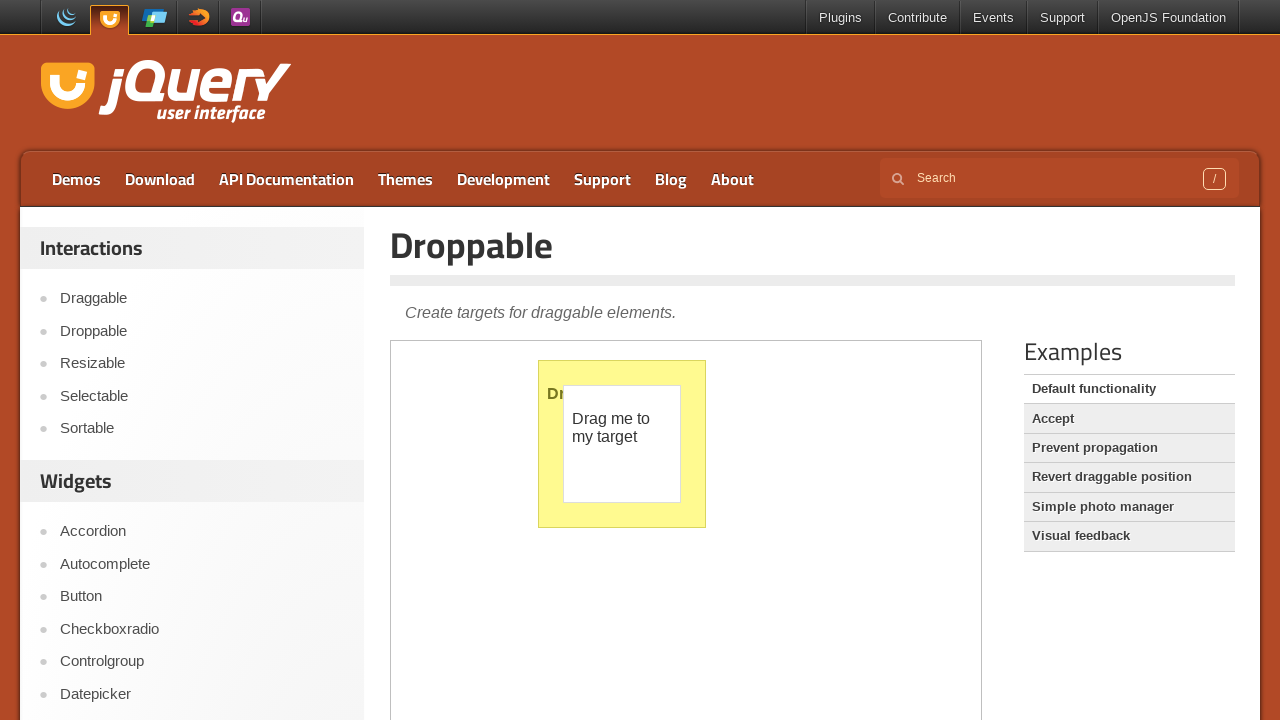